Tests scrolling functionality on the API documentation page by scrolling to the blog button in the footer and verifying it becomes visible.

Starting URL: https://webdriver.io/docs/api

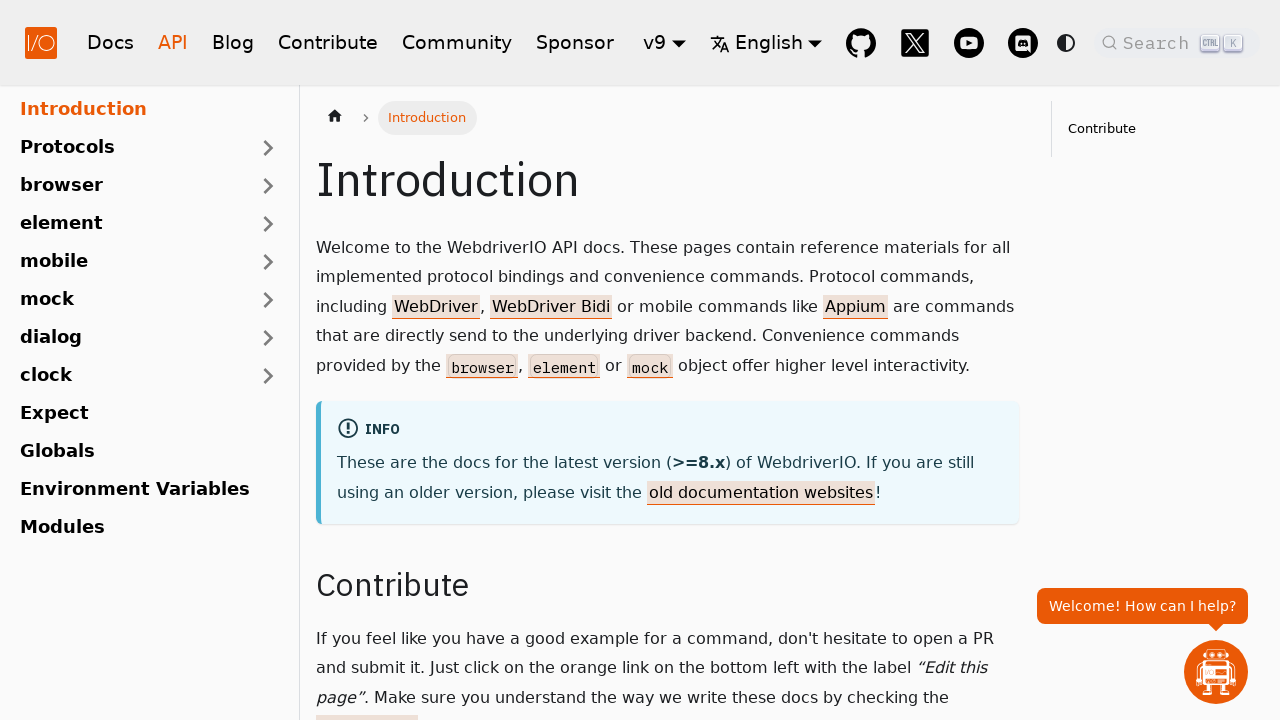

Waited for page to load with domcontentloaded state
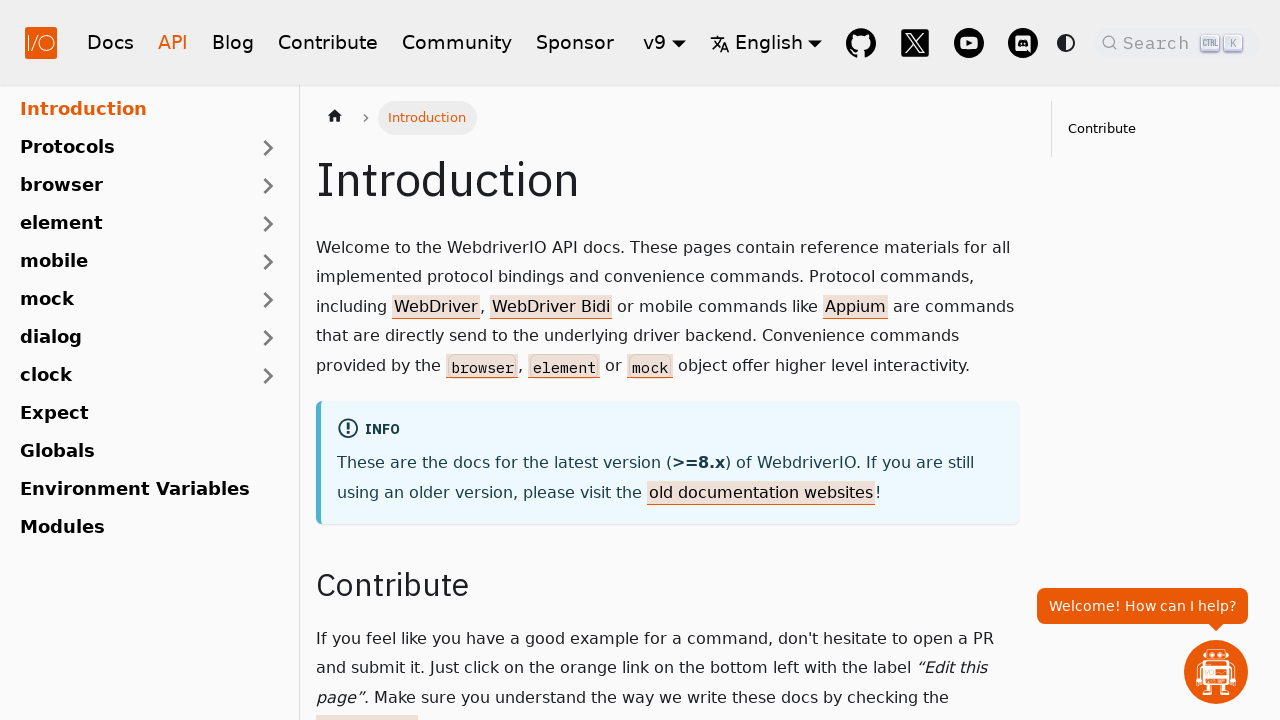

Located the blog button in the footer
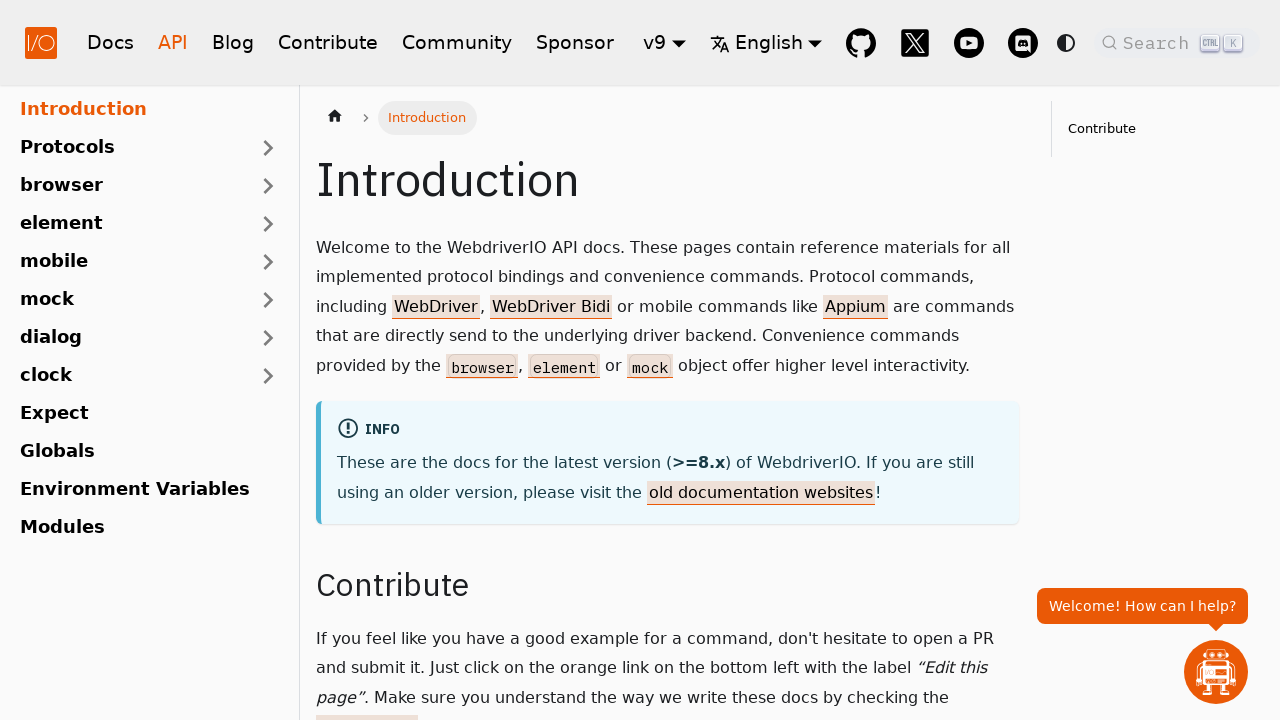

Scrolled down to bring blog button into view
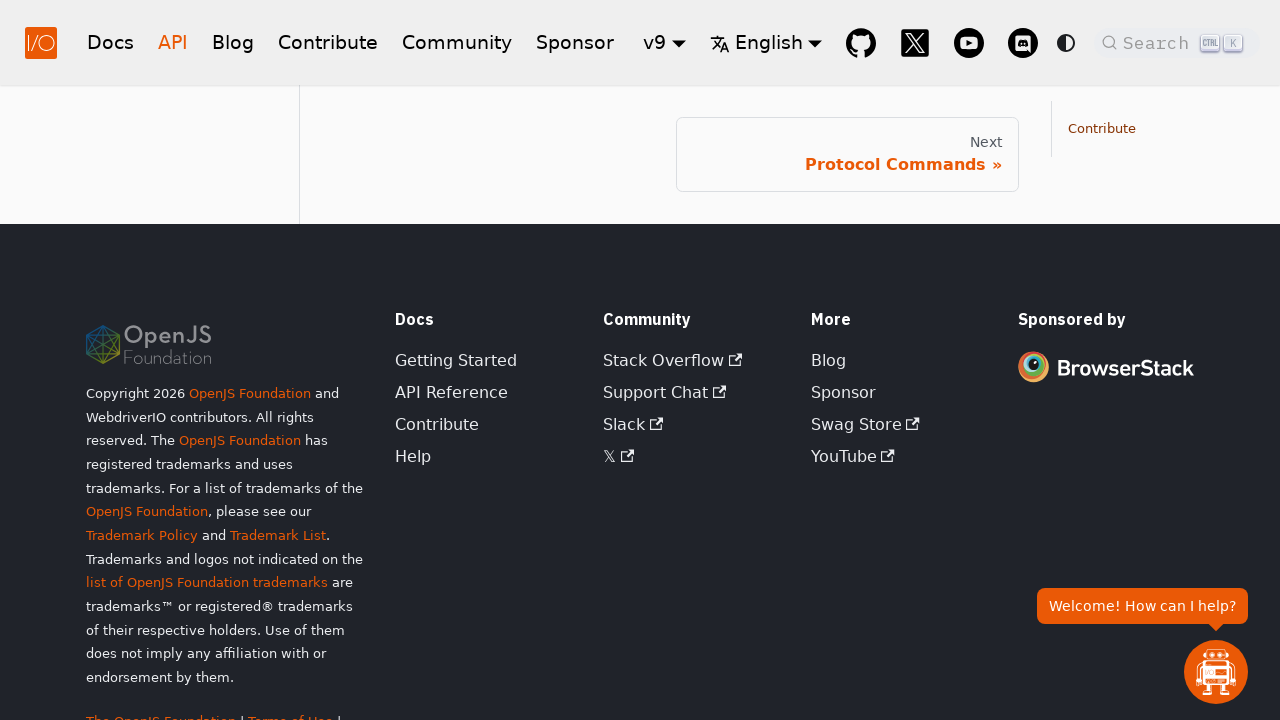

Verified that blog button is displayed and visible
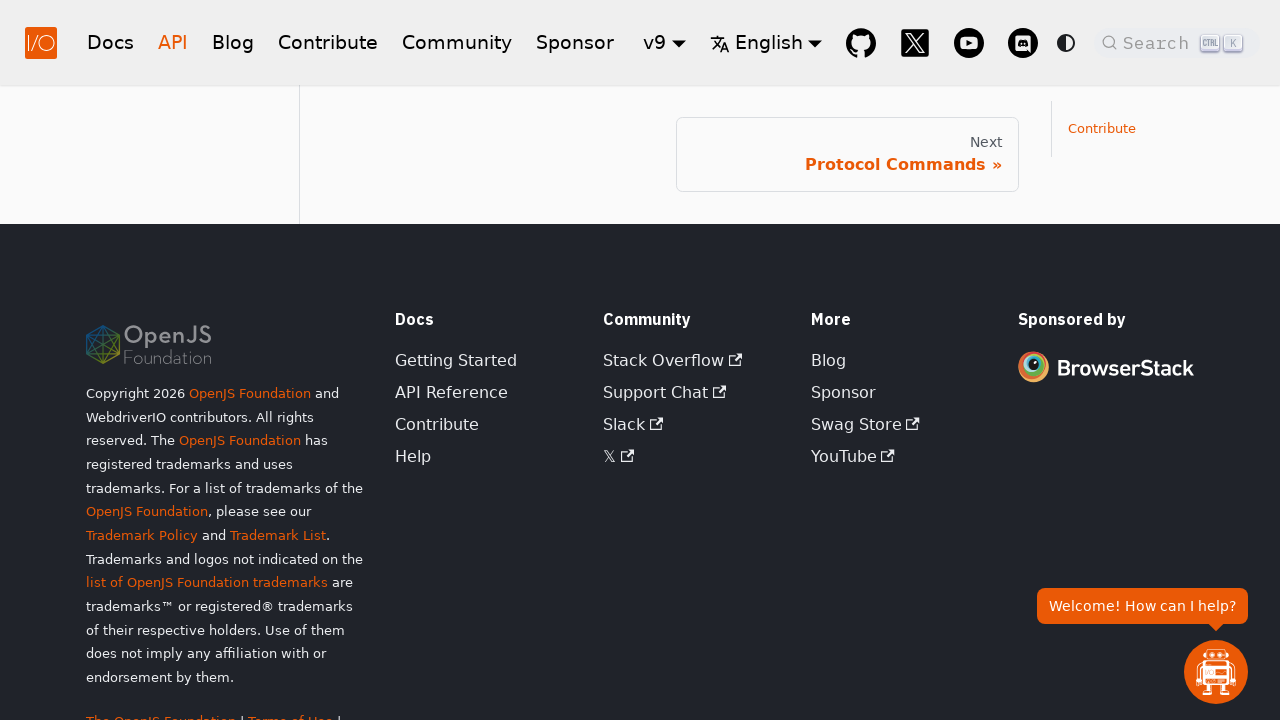

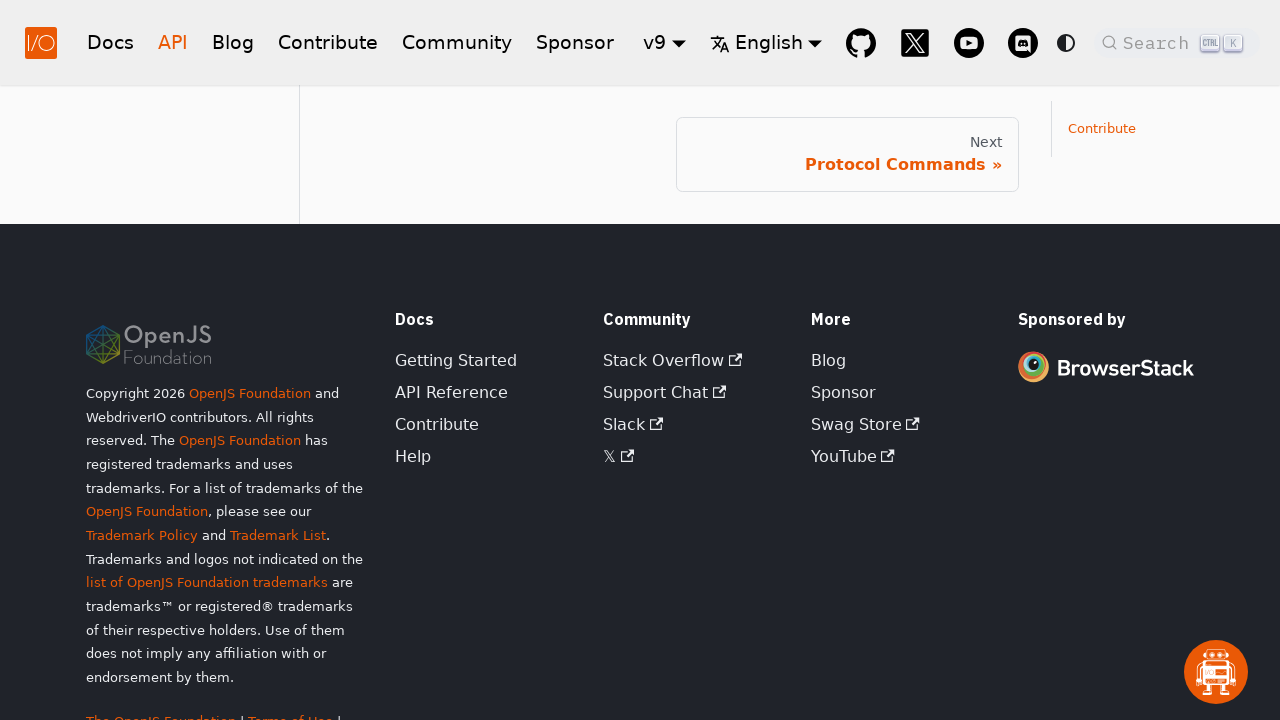